Navigates to the menjasaenfamilia.org website and then navigates to the Catalan language version of the site

Starting URL: http://www.menjasaenfamilia.org/

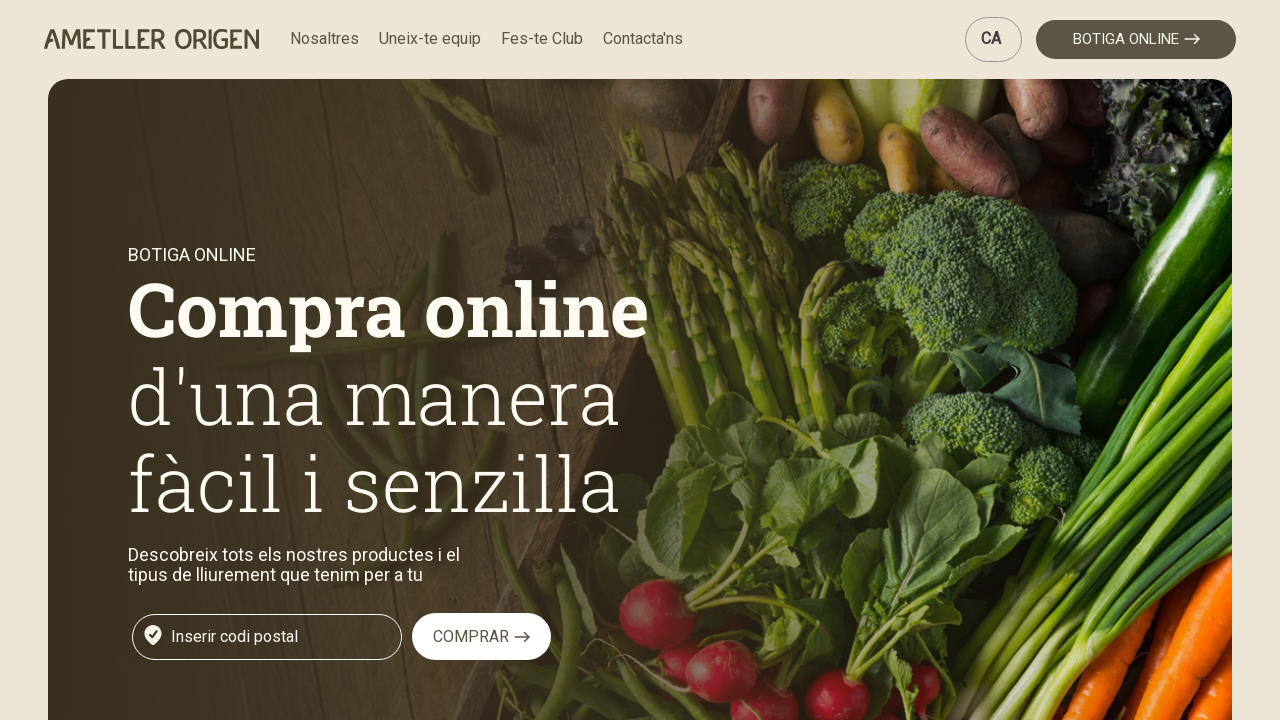

Navigated to the Catalan language version of menjasaenfamilia.org
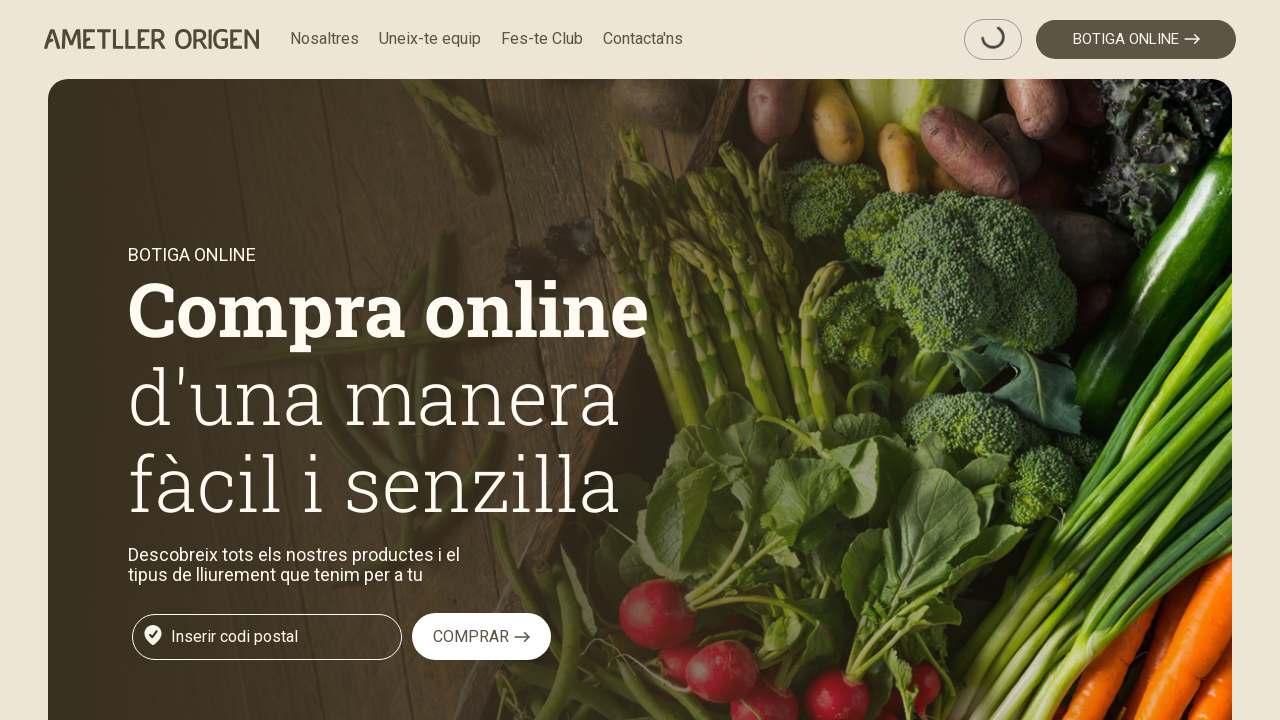

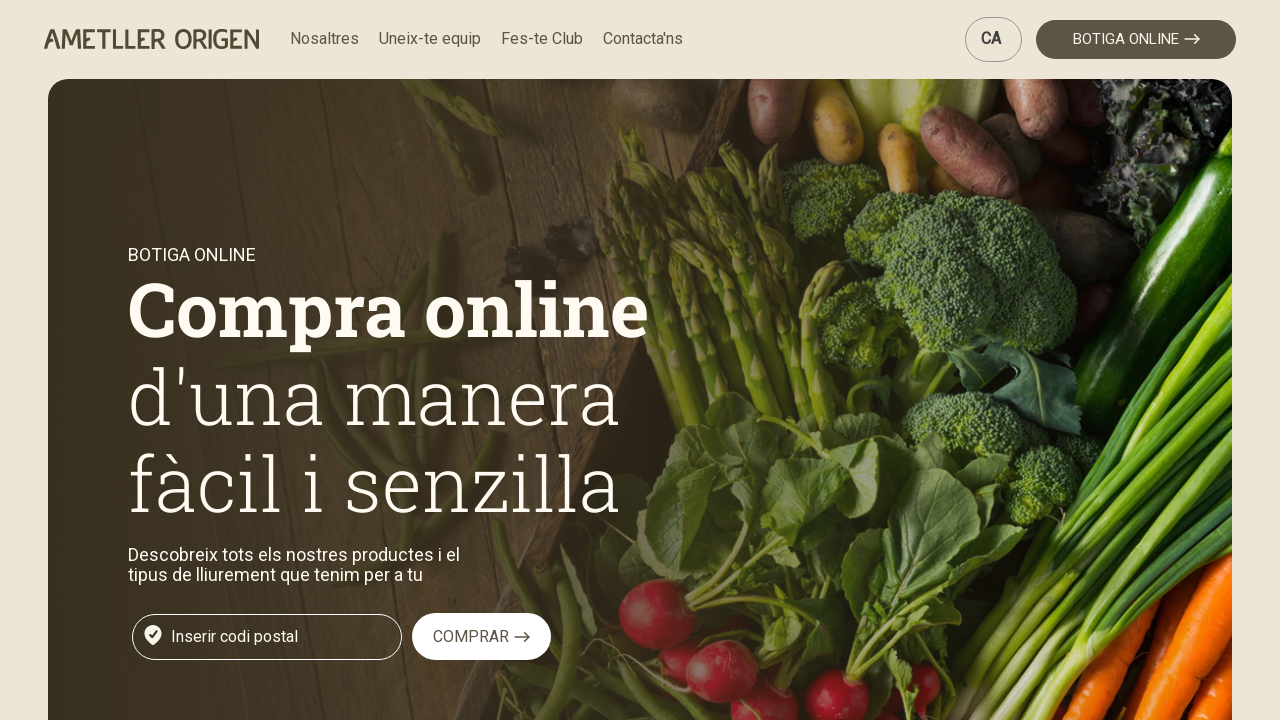